Tests scrolling to form elements and filling in name and date fields on a scroll demo page

Starting URL: https://formy-project.herokuapp.com/scroll

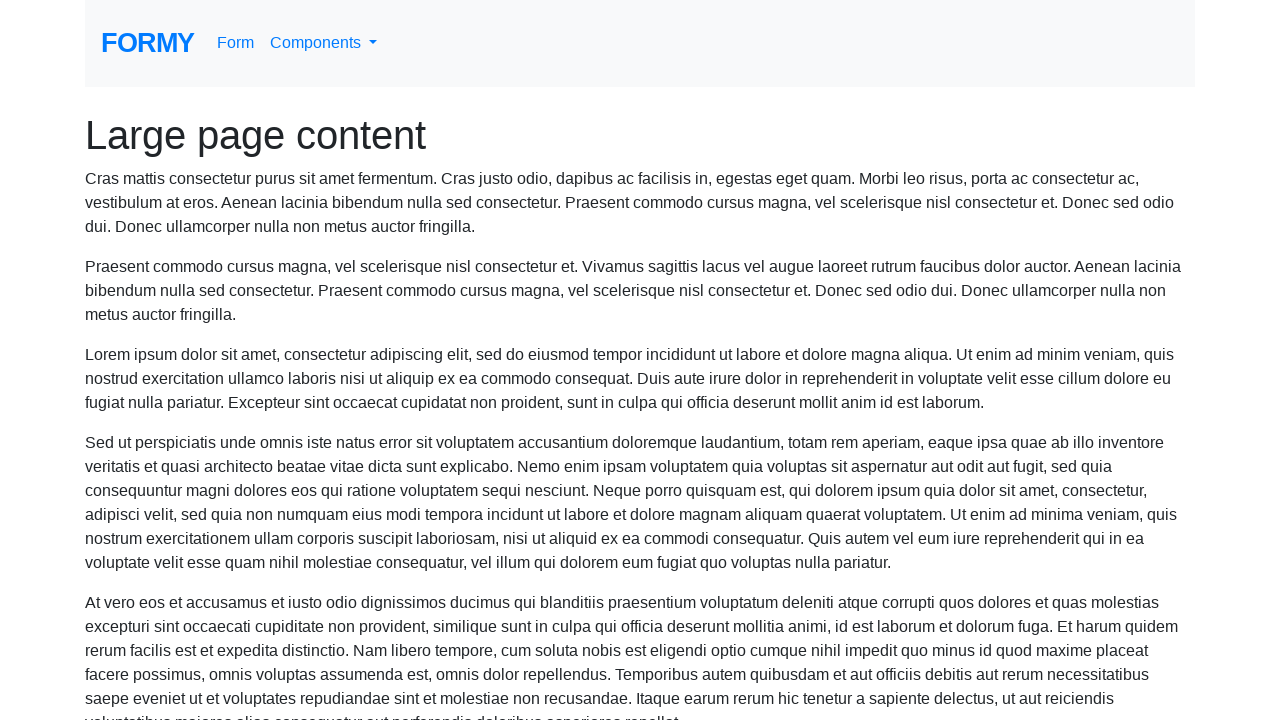

Navigated to scroll demo page at https://formy-project.herokuapp.com/scroll
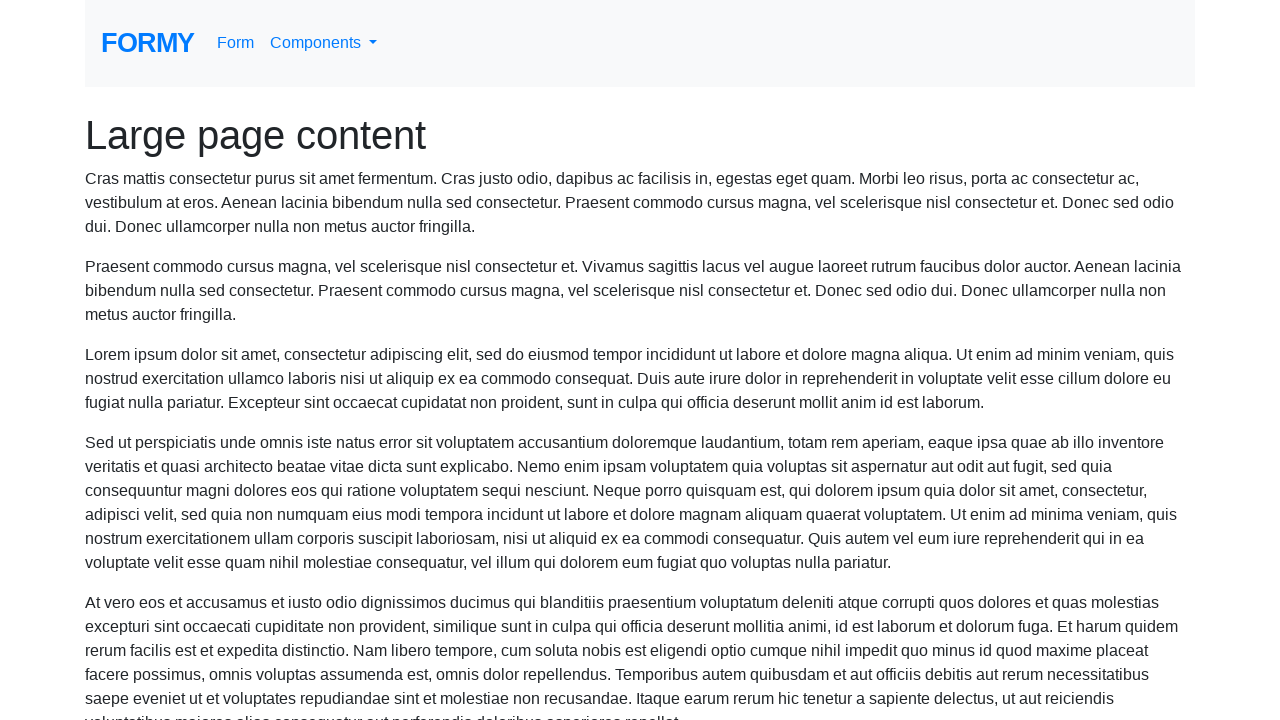

Located the name input field
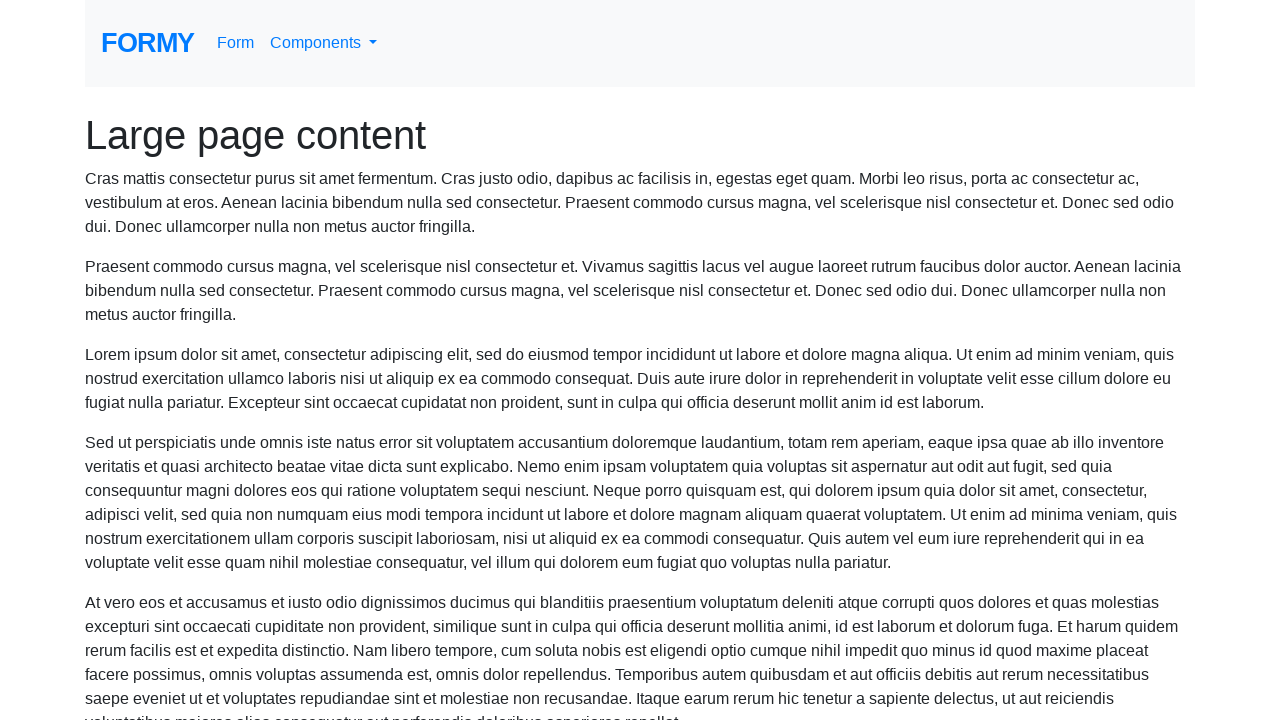

Scrolled to name field
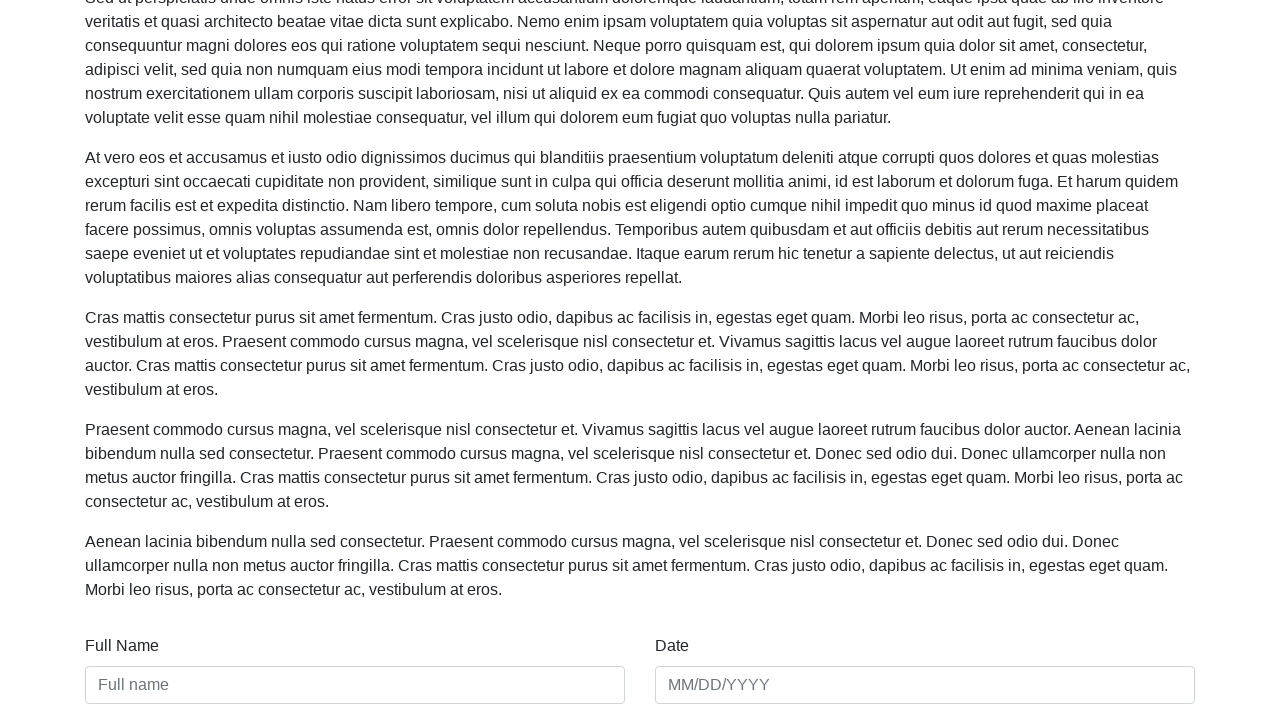

Filled name field with 'Jennifer Martinez' on #name
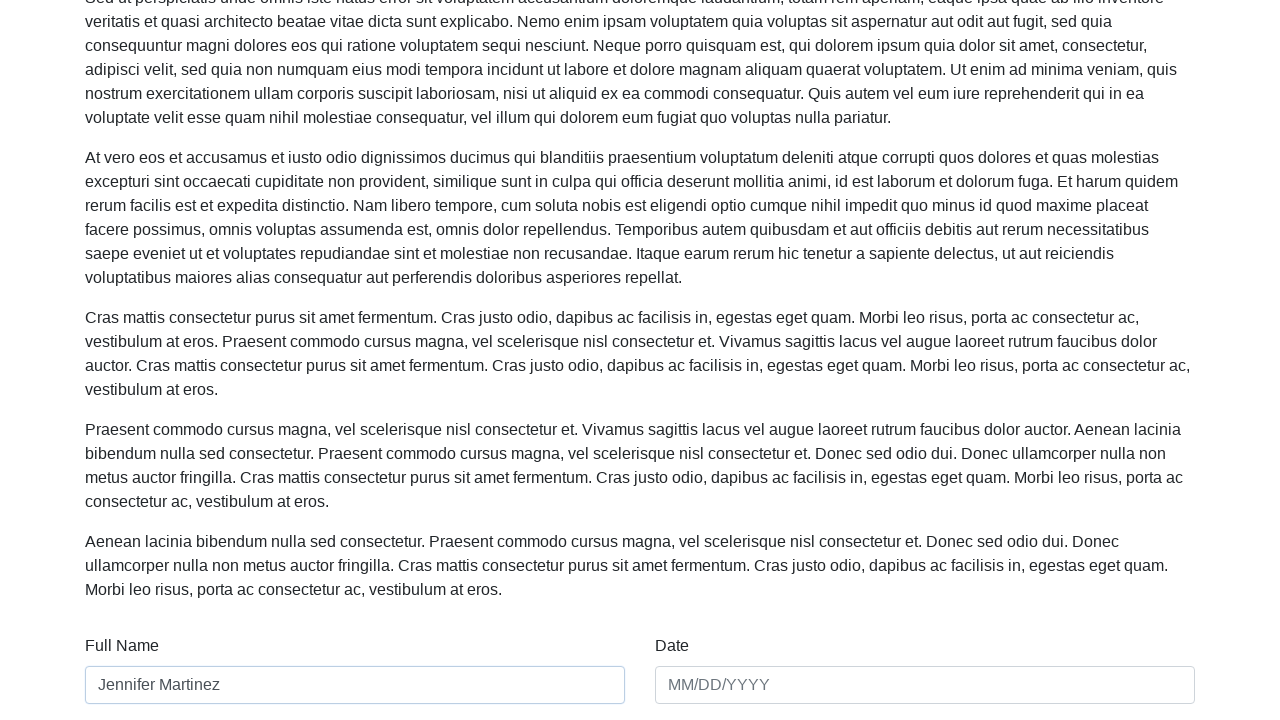

Filled date field with '03/15/2024' on #date
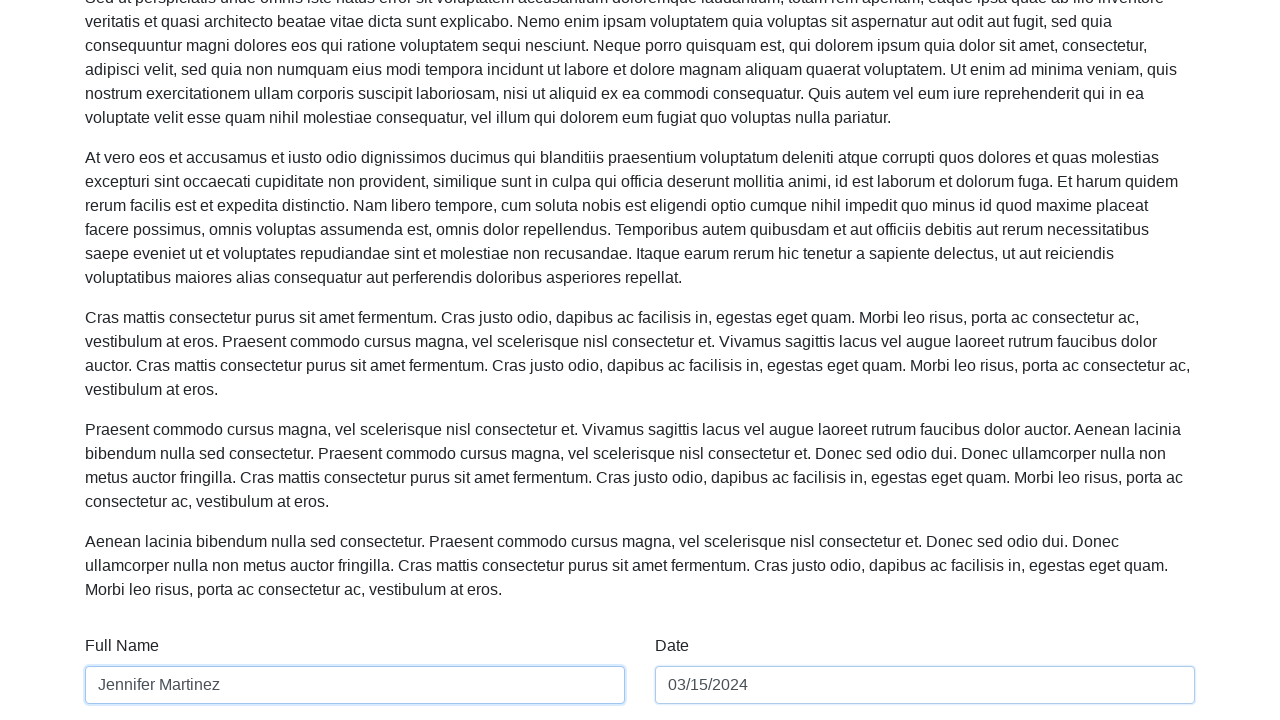

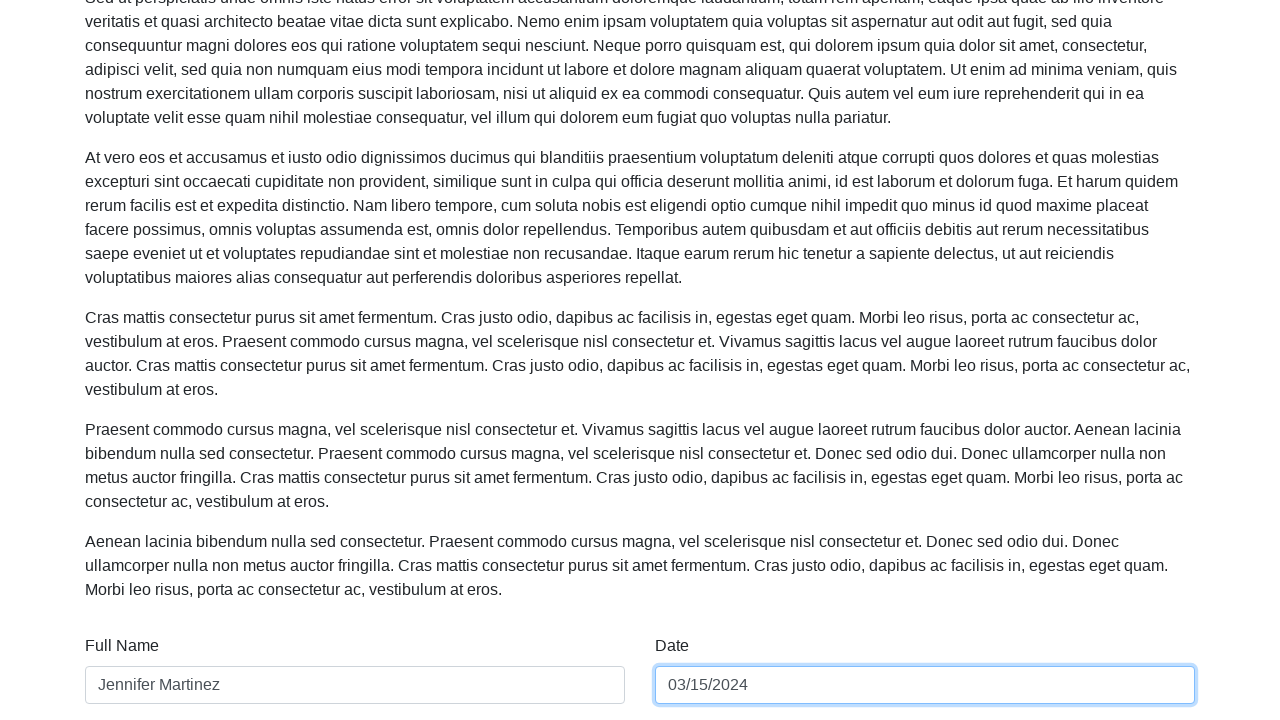